Tests jQuery UI autocomplete functionality by typing a character, navigating through suggestions with arrow keys, and selecting a specific suggestion

Starting URL: http://jqueryui.com/autocomplete/

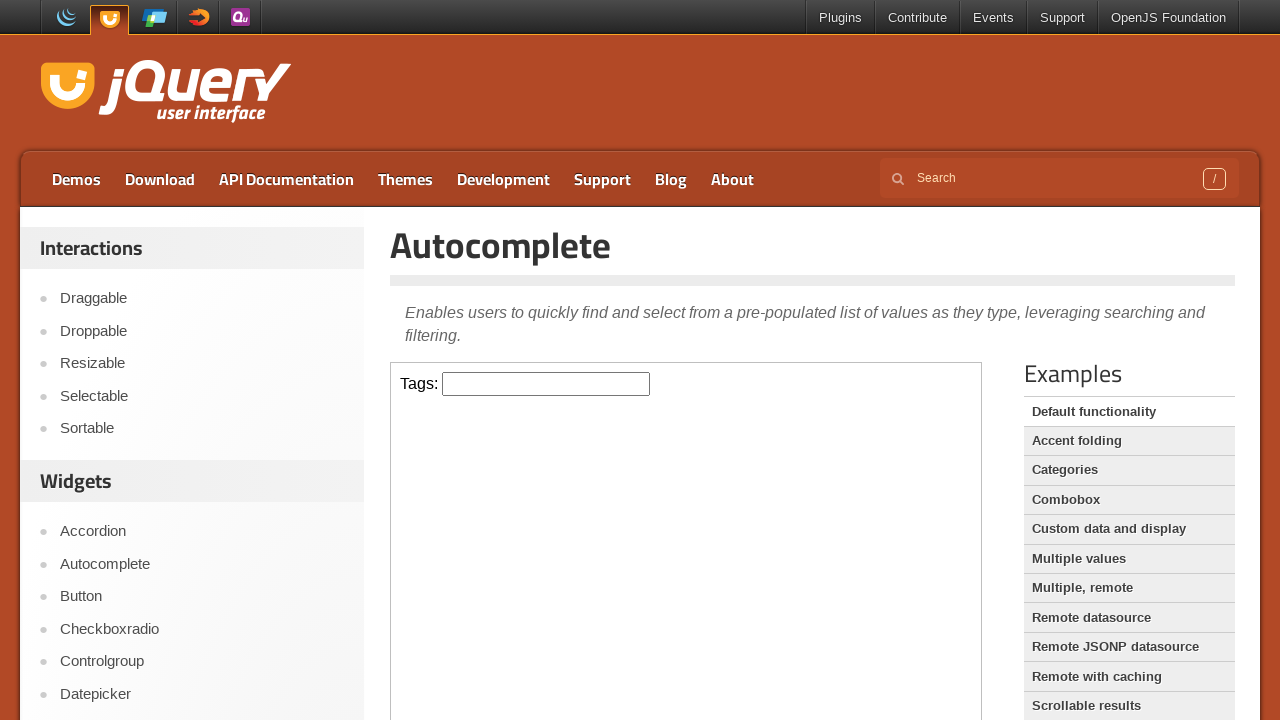

Filled autocomplete input field with 'a' in iframe on iframe >> nth=0 >> internal:control=enter-frame >> #tags
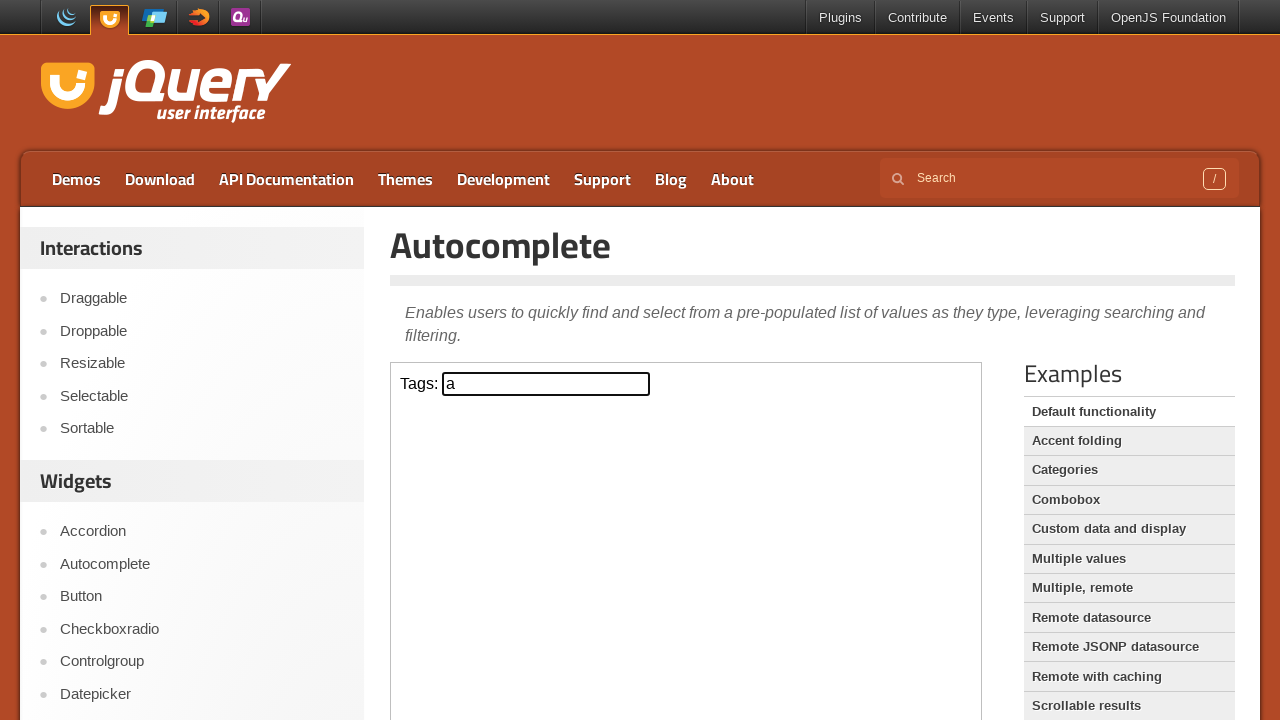

Waited for autocomplete suggestions to appear
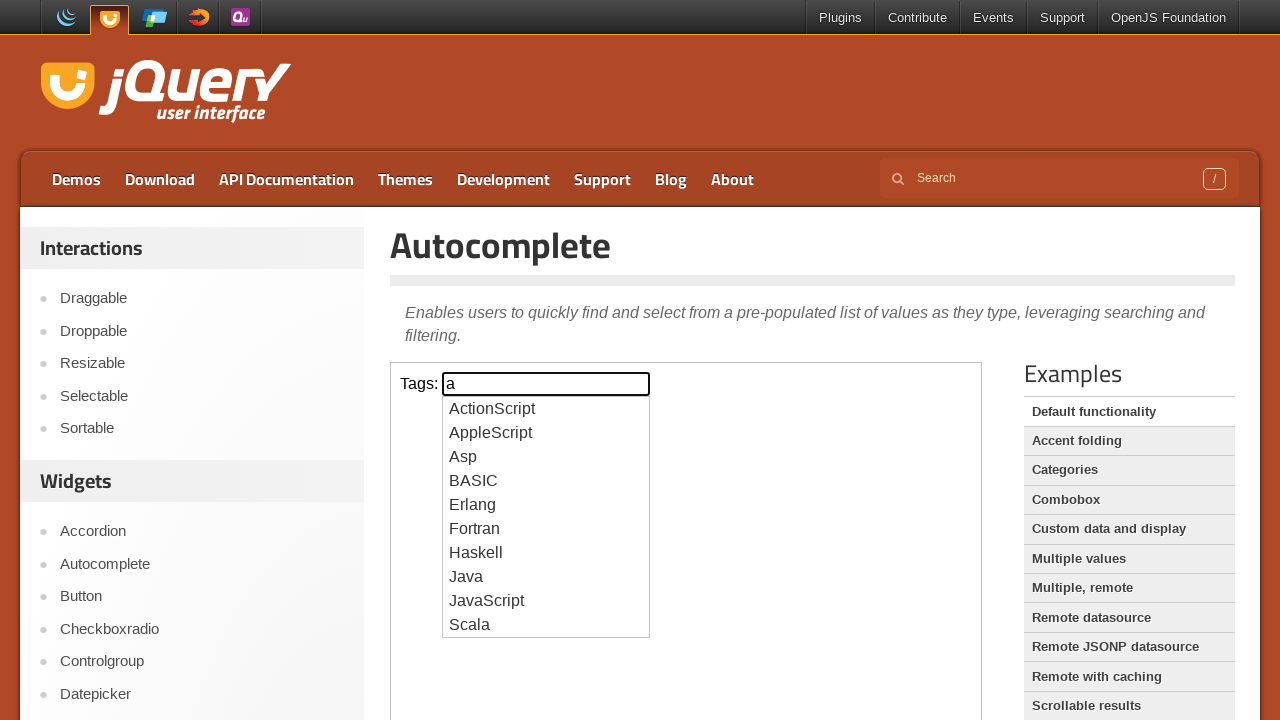

Retrieved all autocomplete suggestions
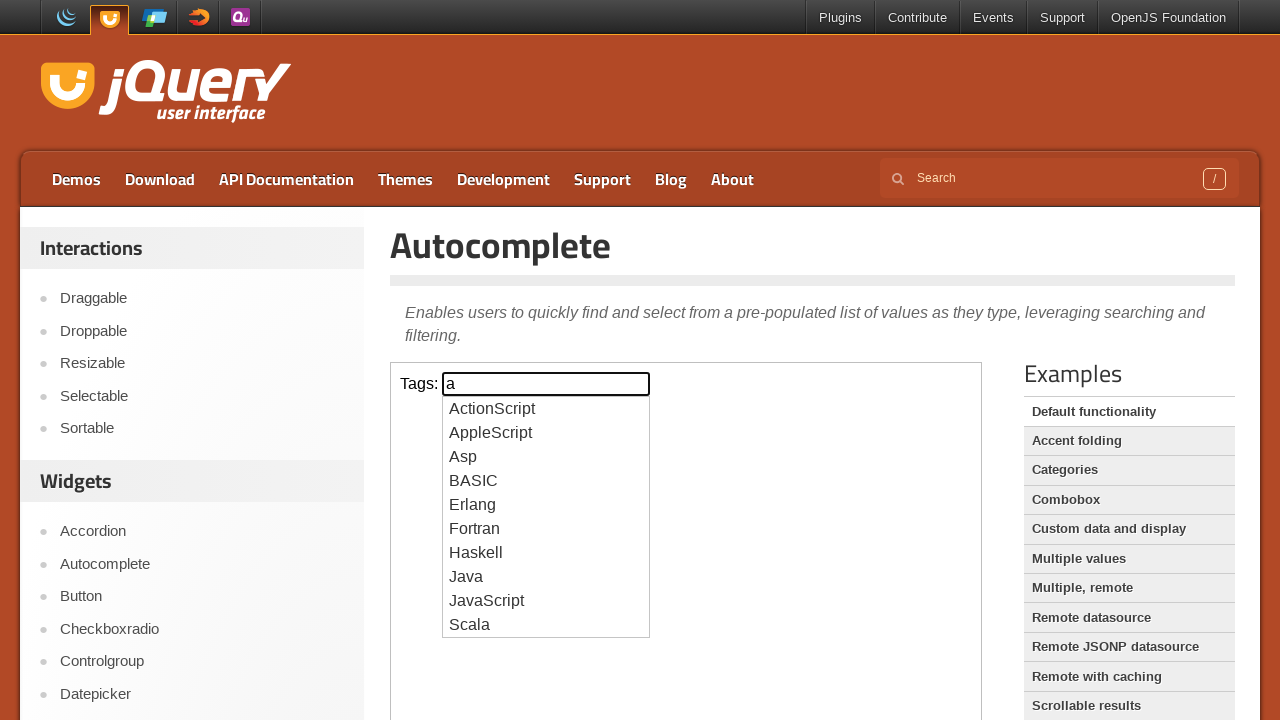

Navigated to next suggestion (index 0) using ArrowDown key on iframe >> nth=0 >> internal:control=enter-frame >> #tags
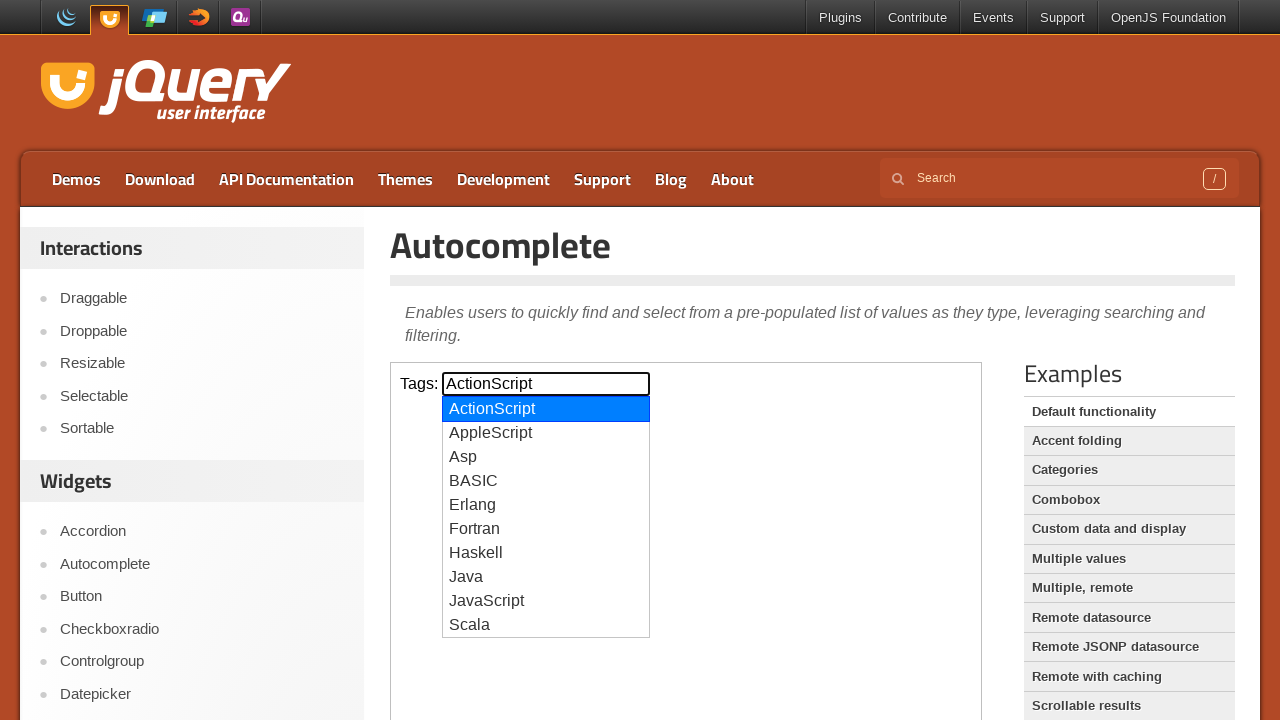

Navigated to next suggestion (index 1) using ArrowDown key on iframe >> nth=0 >> internal:control=enter-frame >> #tags
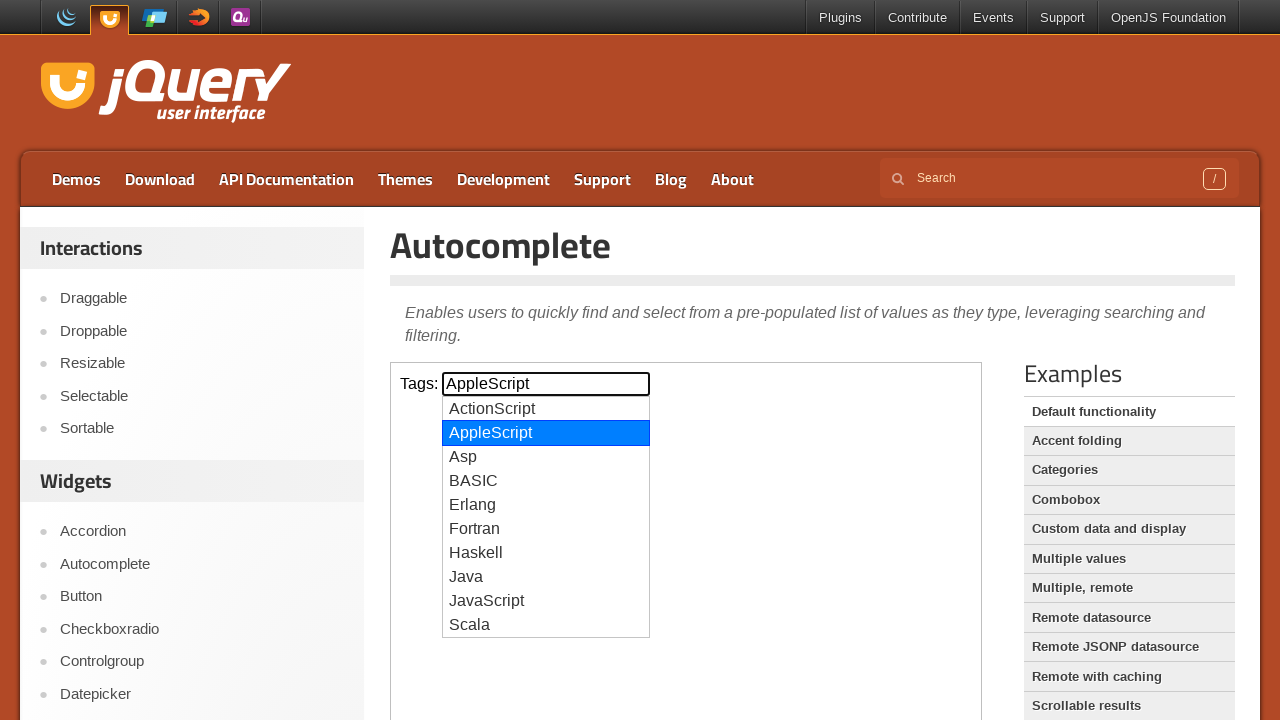

Found 'Asp' suggestion and pressed Enter to select it on iframe >> nth=0 >> internal:control=enter-frame >> #tags
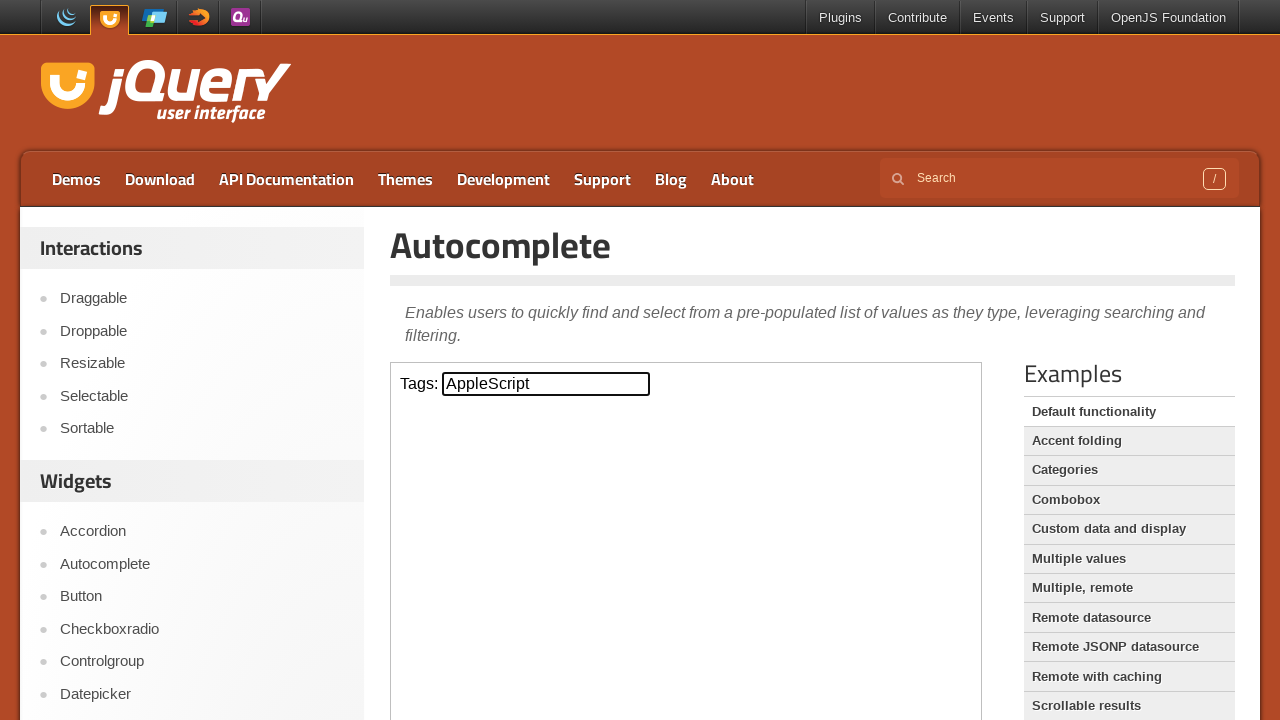

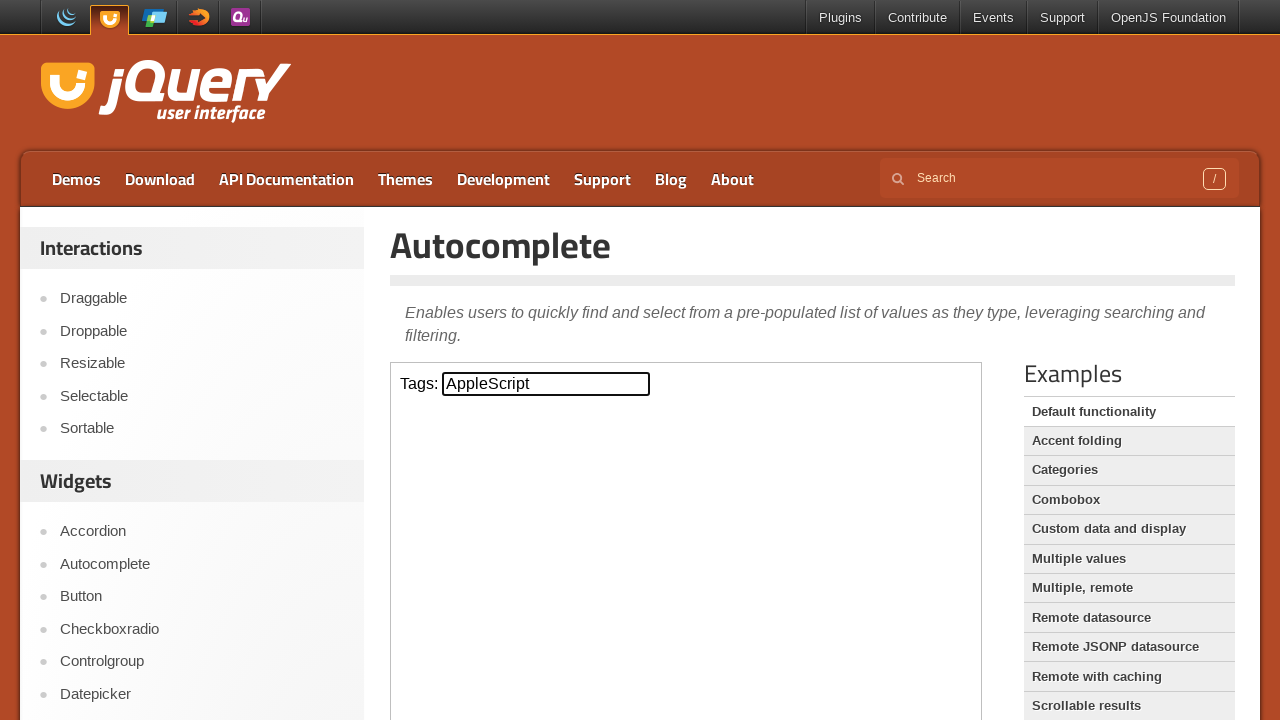